Navigates to a football statistics page, clicks on "All matches" filter, and selects Germany from the country dropdown to view German football match data

Starting URL: https://adamchoi.co.uk/overs/detailed

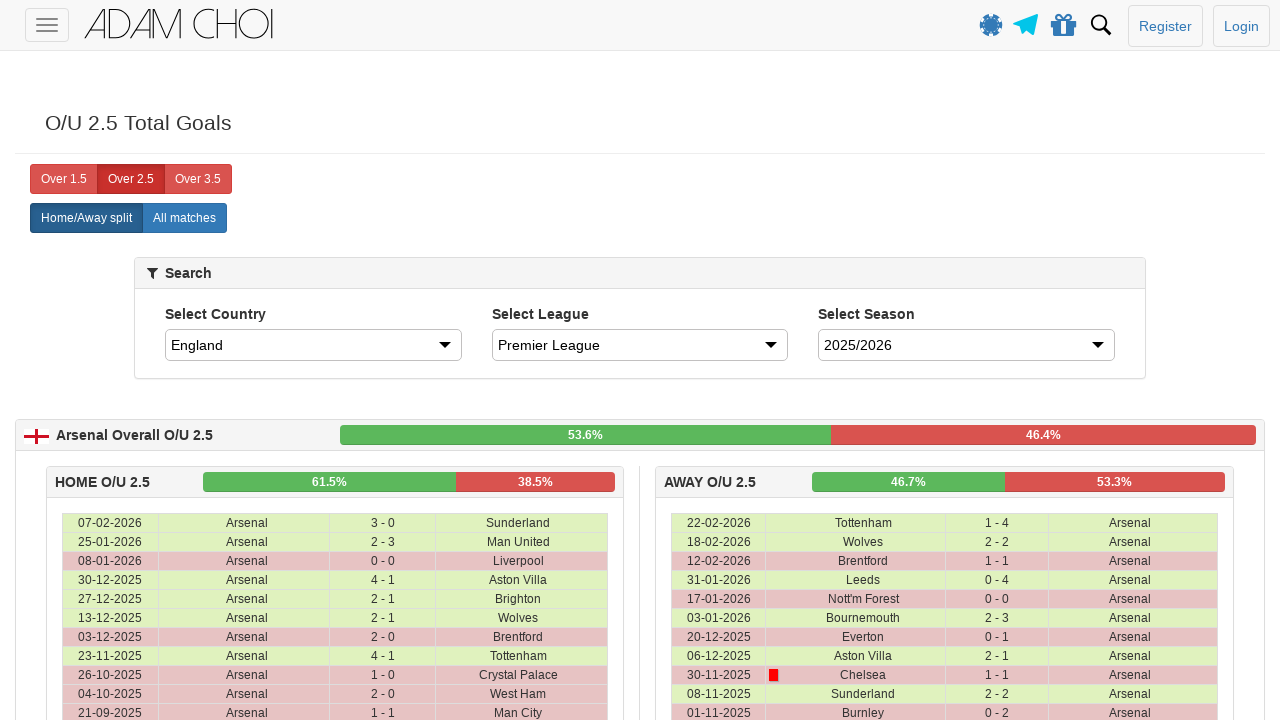

Waited for 'All matches' filter label to load
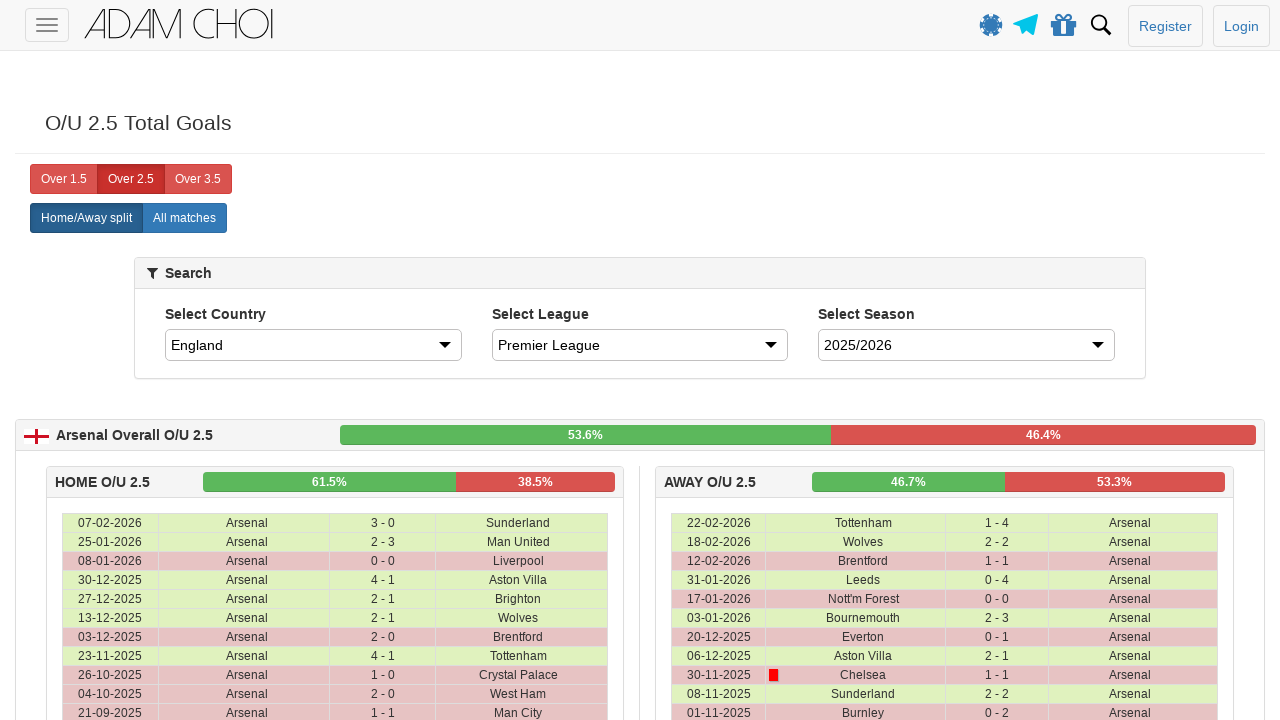

Clicked 'All matches' filter label at (184, 218) on xpath=//label[@analytics-event="All matches"]
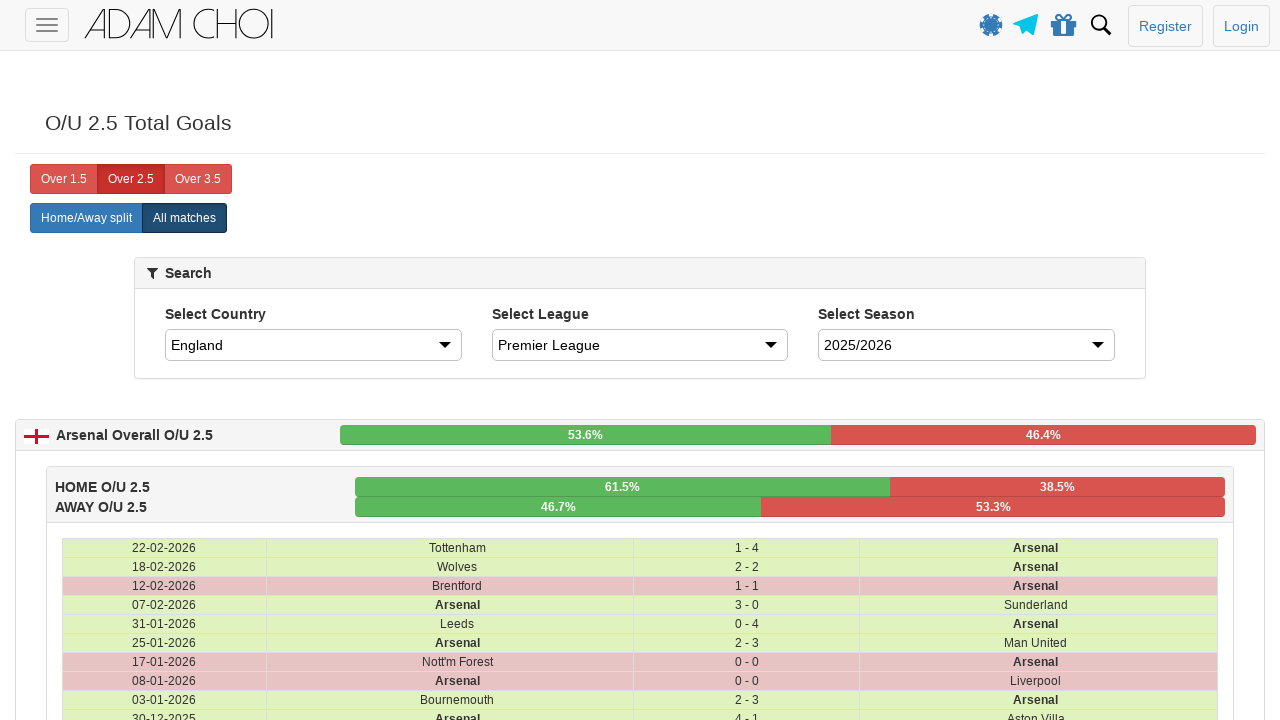

Selected Germany from the country dropdown on #country
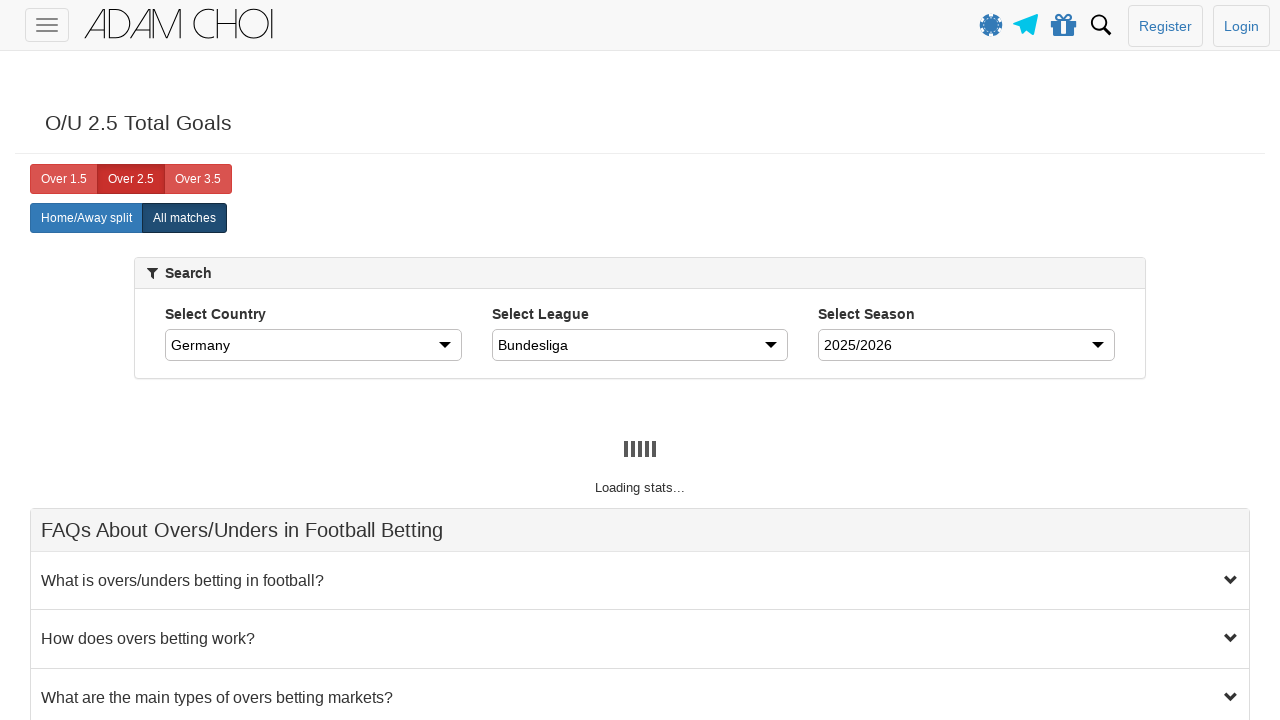

German football match data table loaded
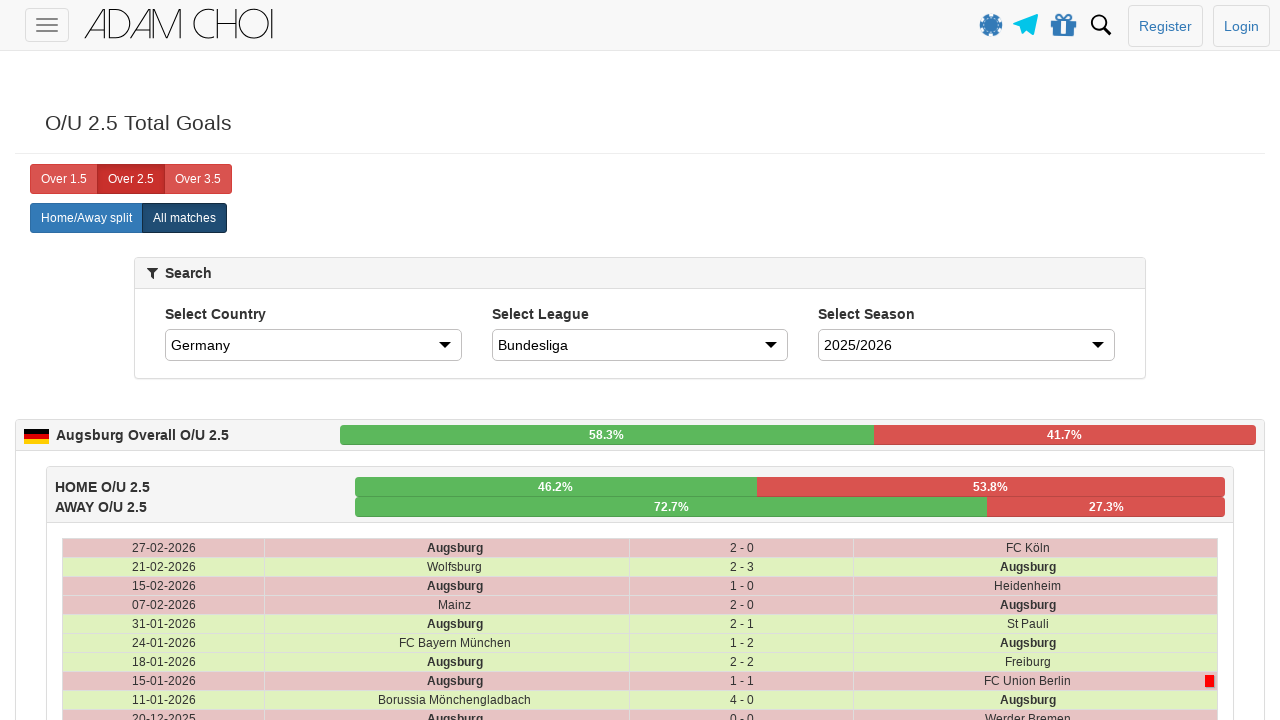

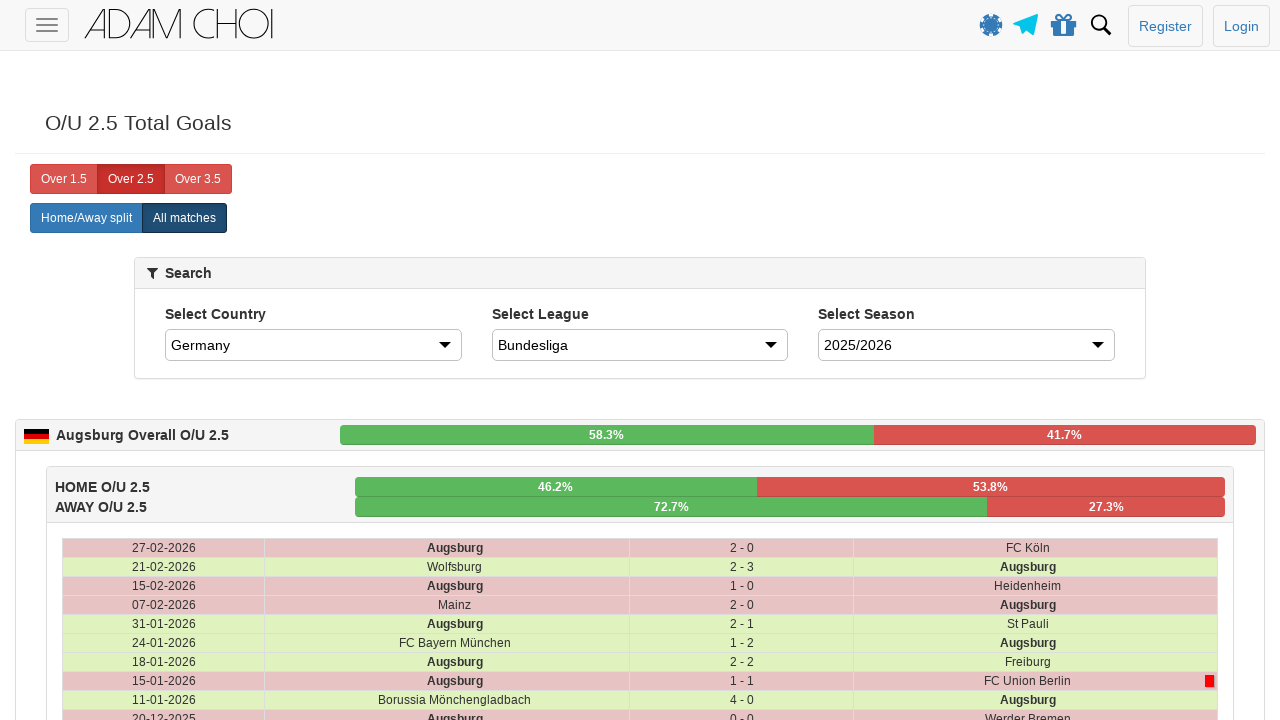